Navigates to ESPN Cricinfo website and scrolls down the page by 2000 pixels

Starting URL: http://www.espncricinfo.com

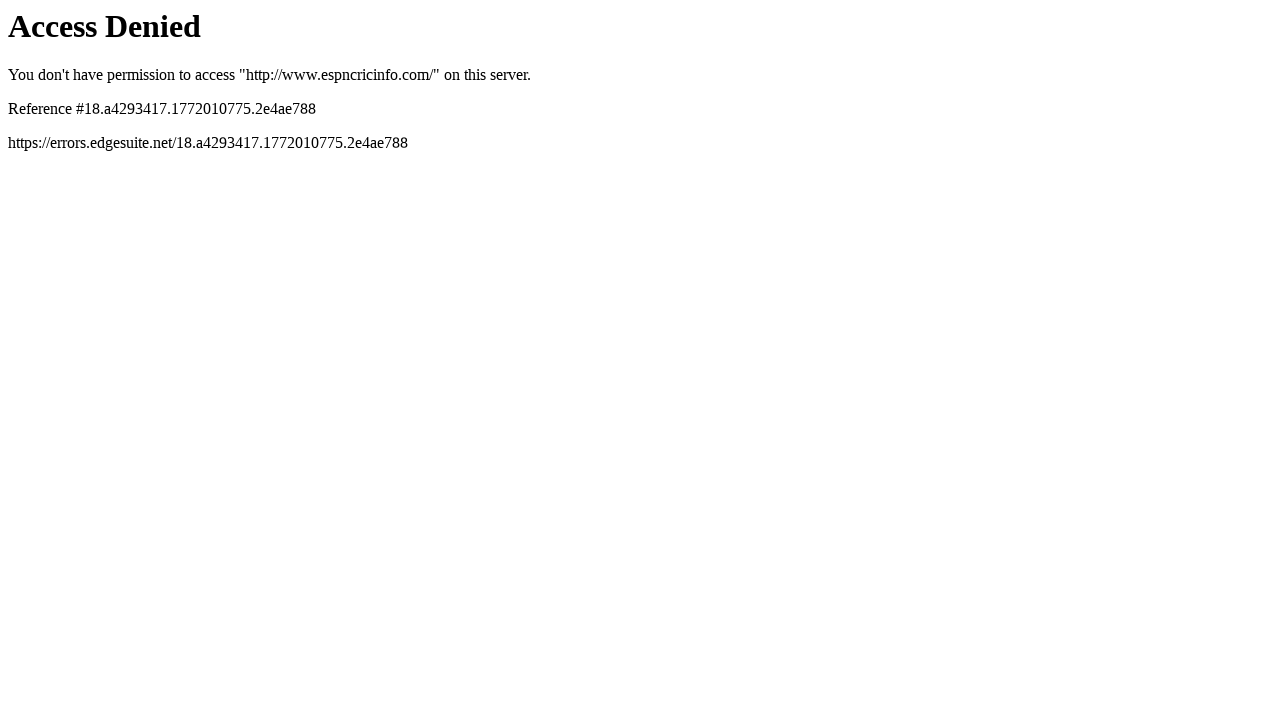

Navigated to ESPN Cricinfo website
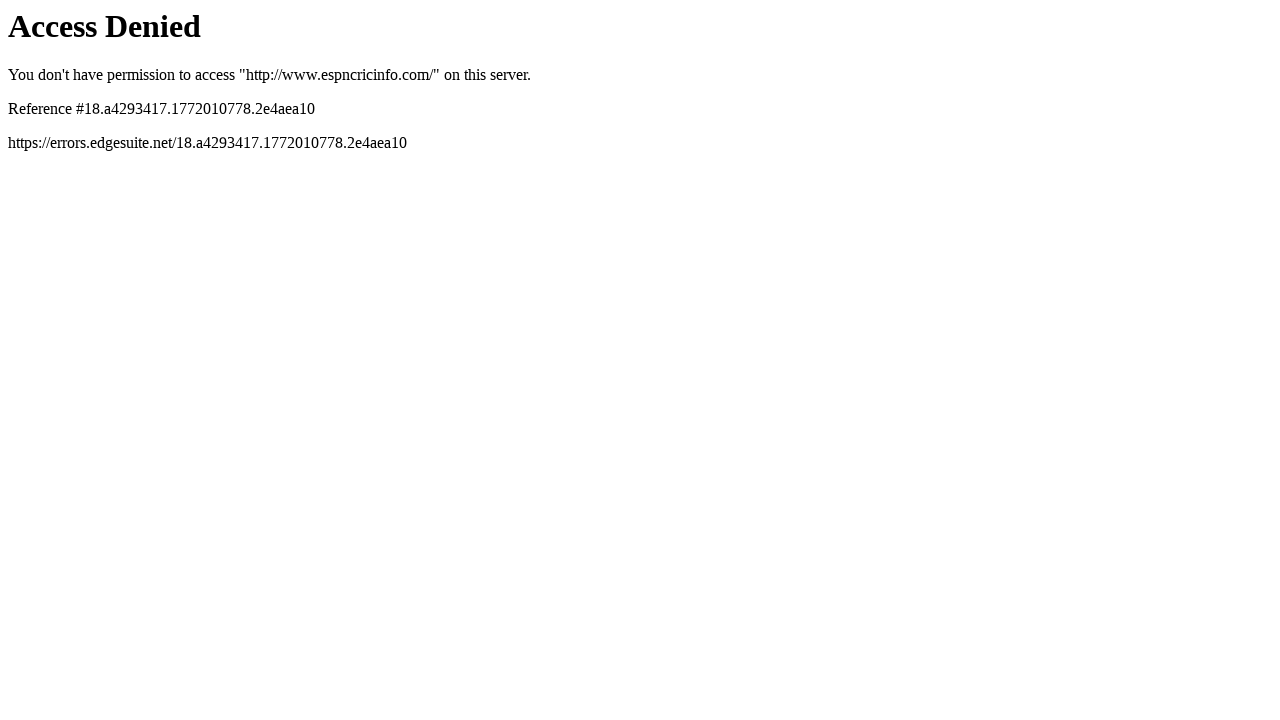

Scrolled down the page by 2000 pixels
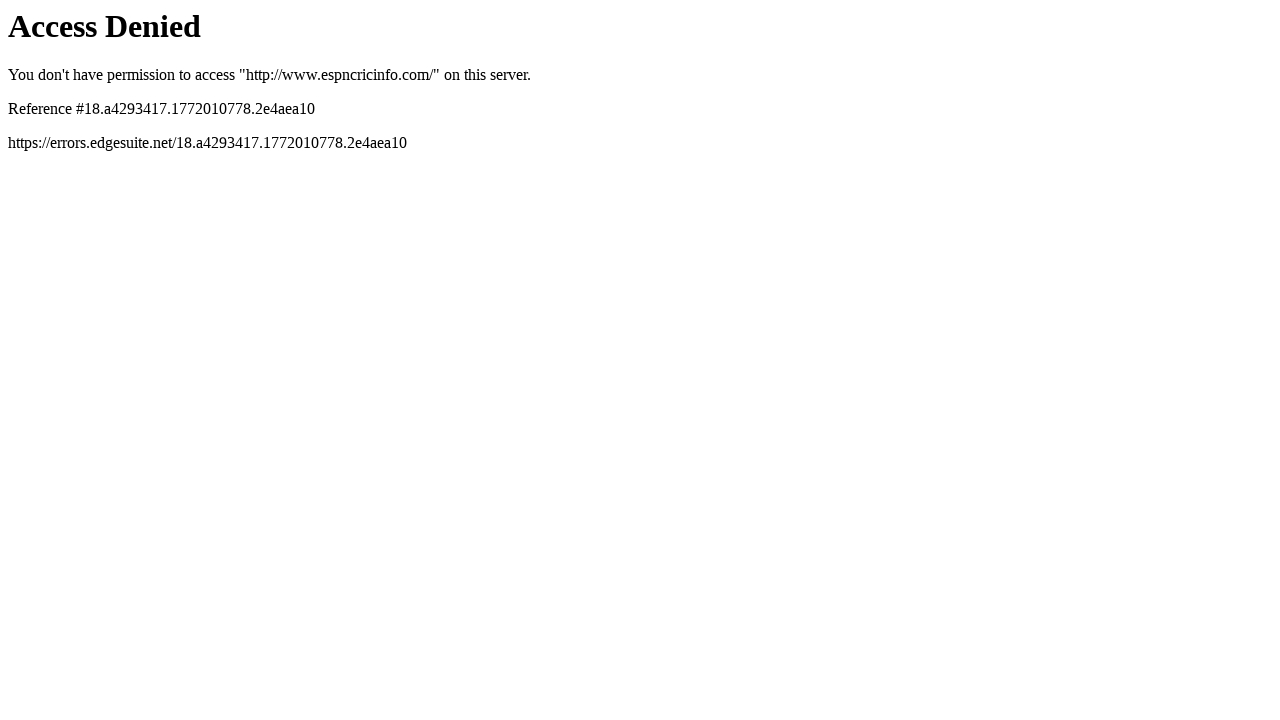

Waited 2000ms for lazy-loaded content to appear after scrolling
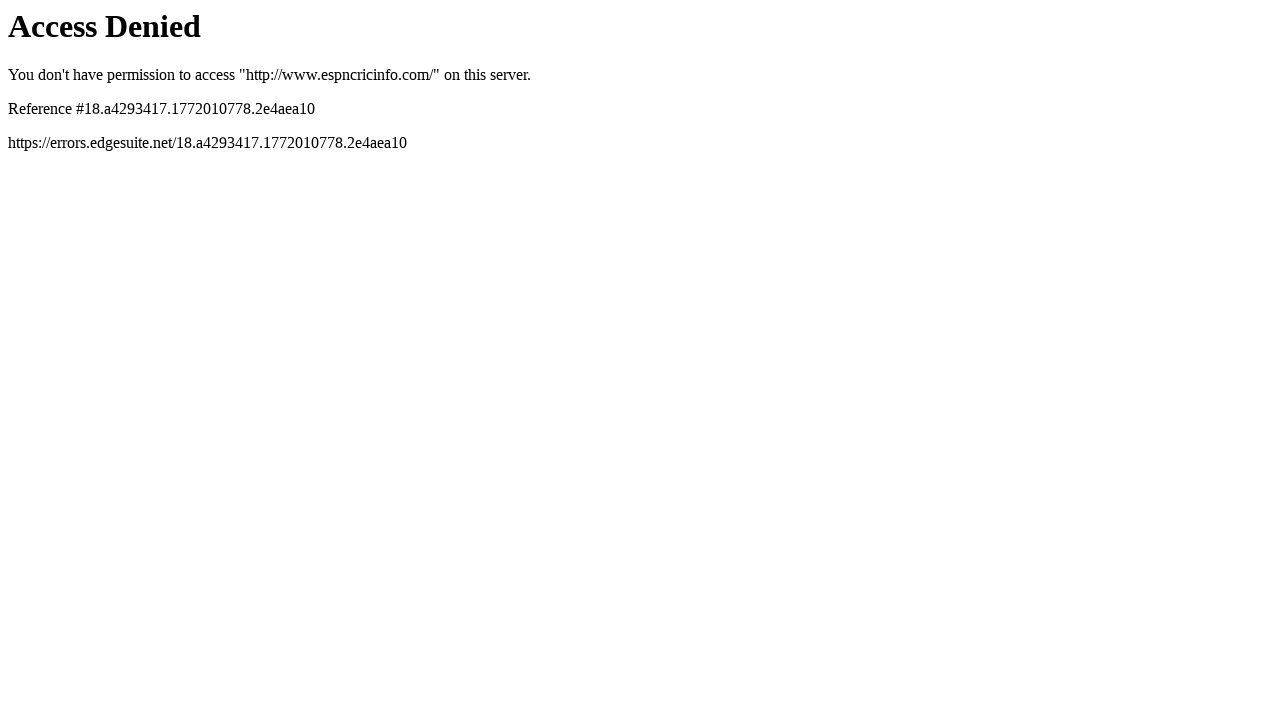

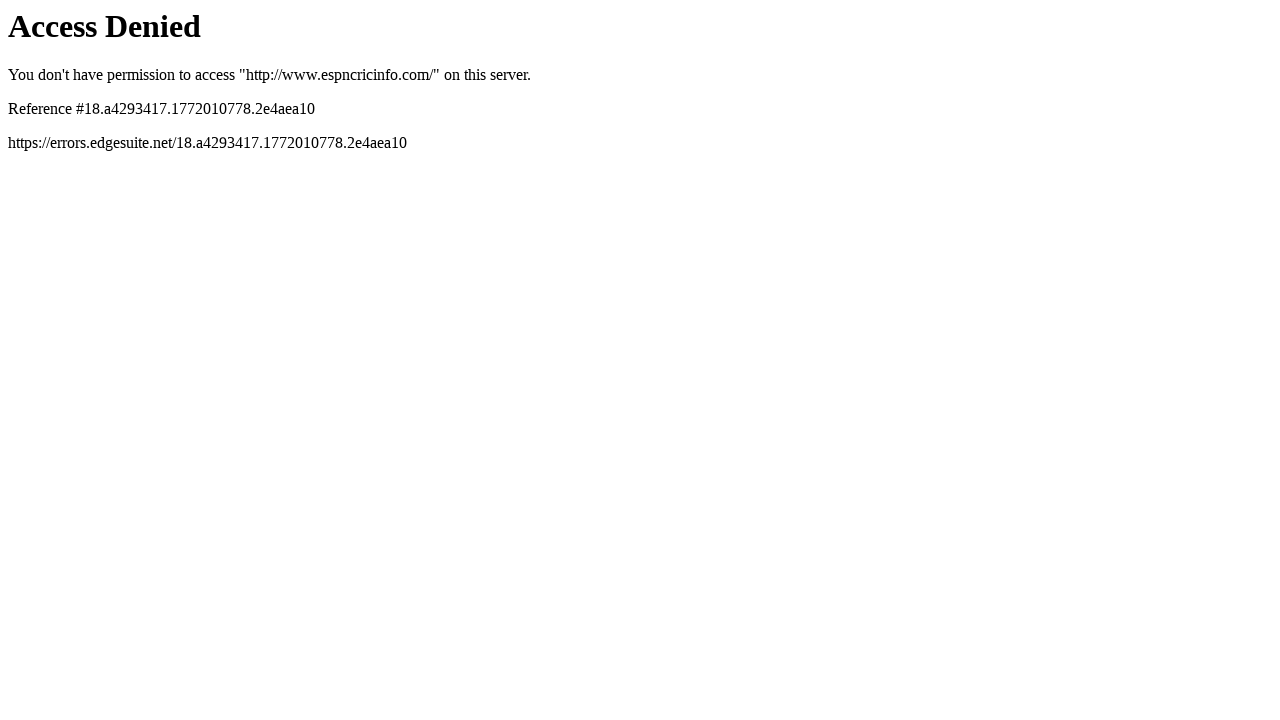